Tests Python.org search functionality by entering "pycon" in the search box and submitting the search

Starting URL: http://www.python.org

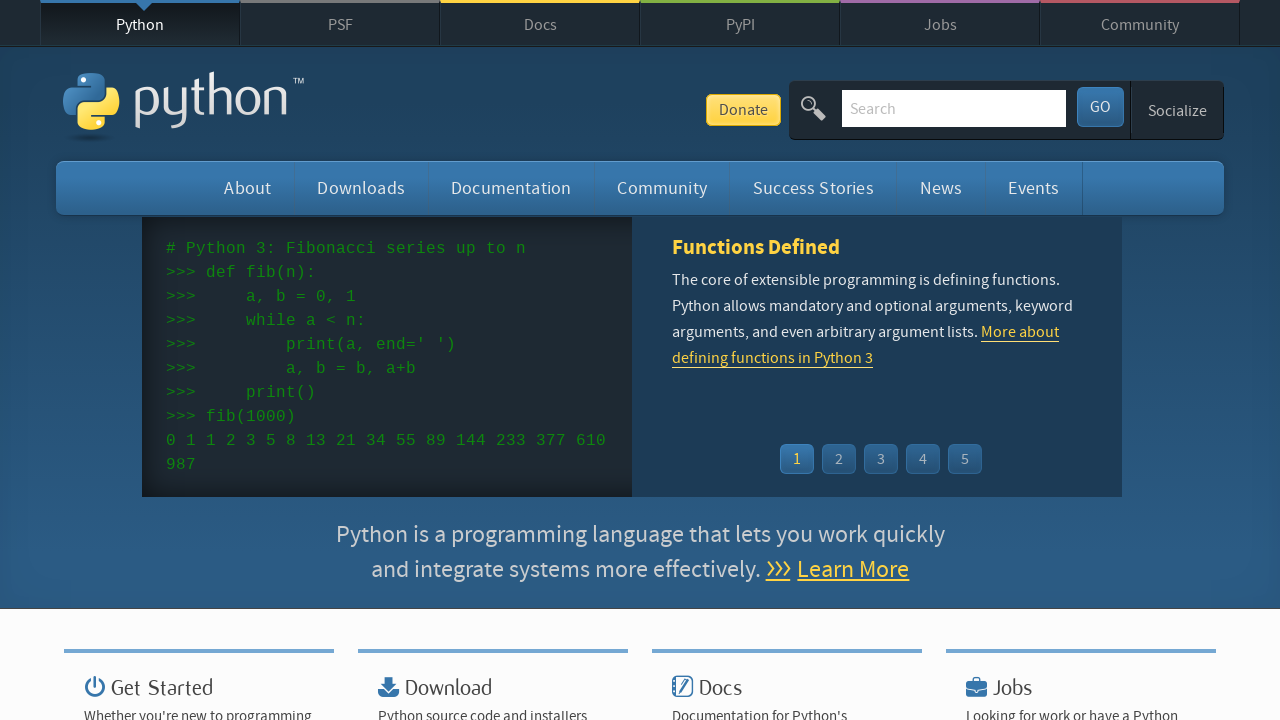

Located search input field by name 'q'
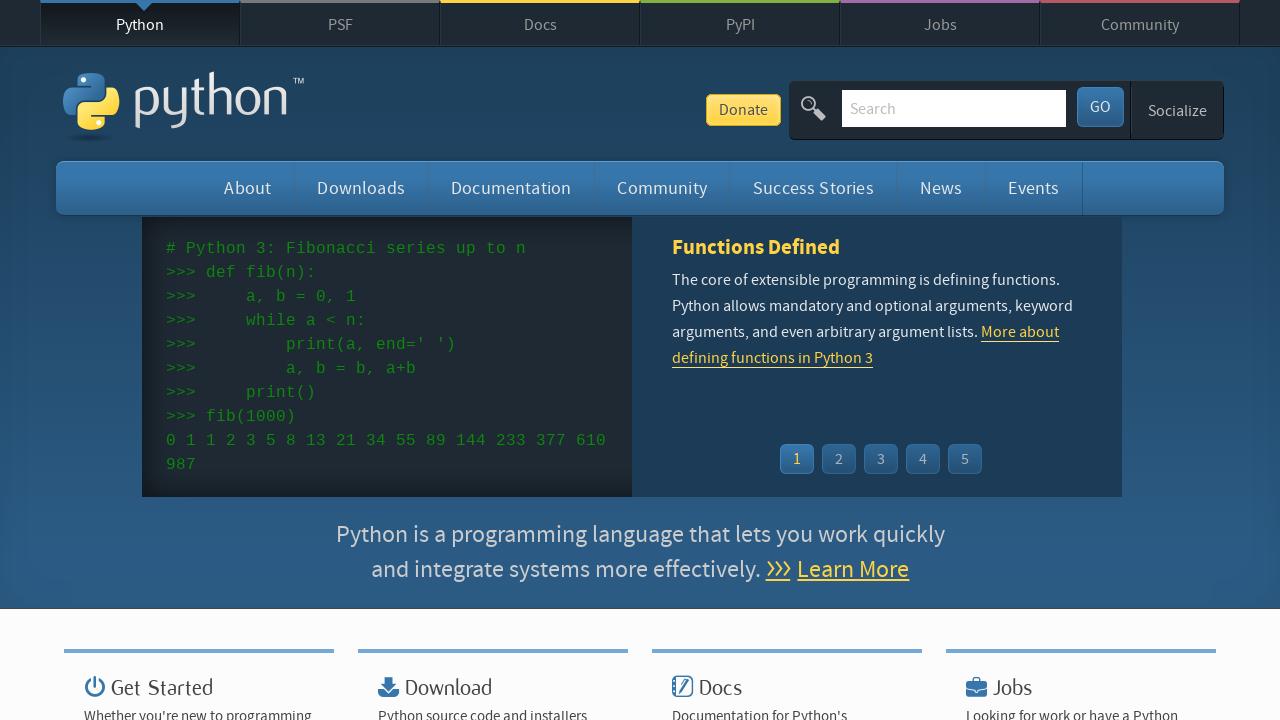

Clicked search input field at (954, 108) on input[name='q']
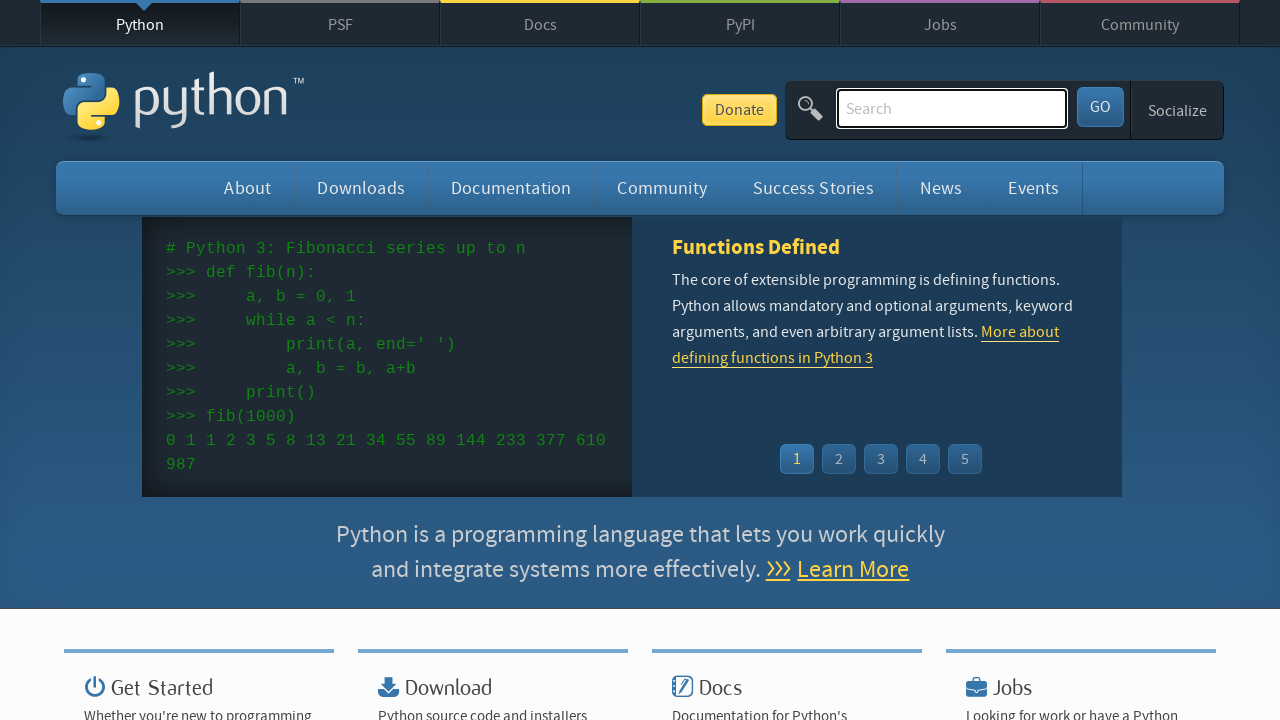

Selected all text in search field on input[name='q']
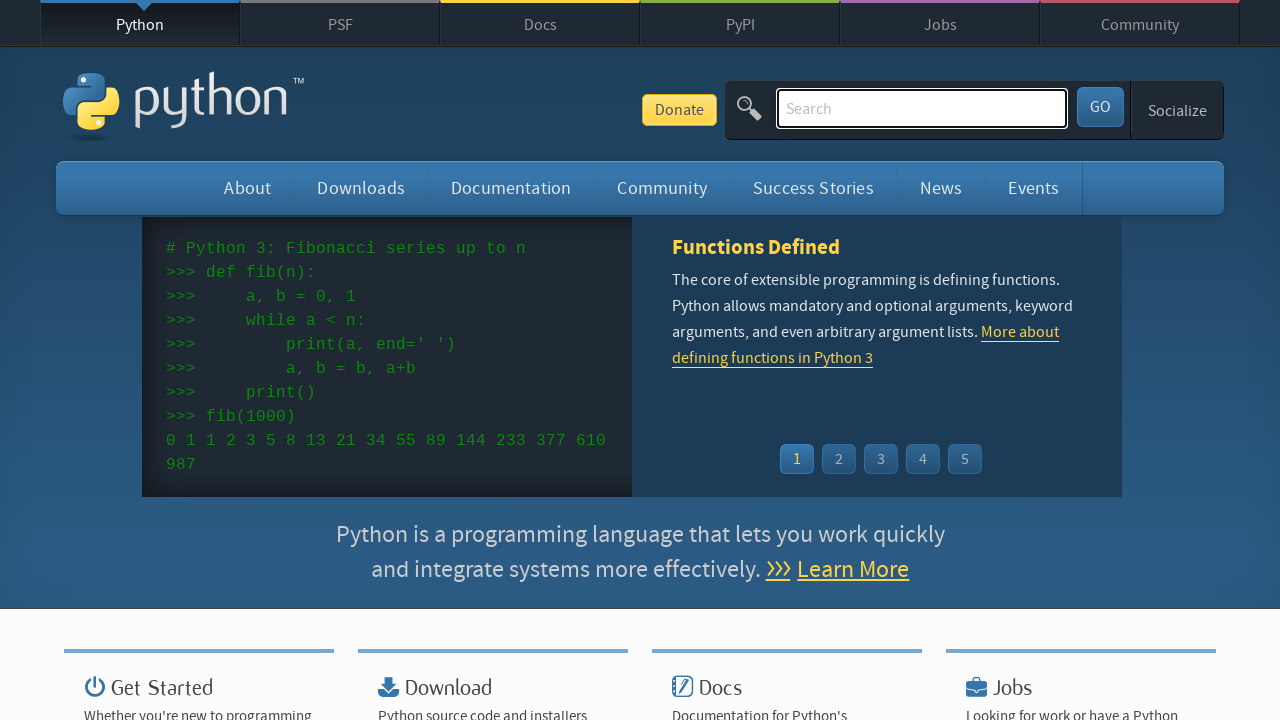

Typed 'pycon' into search field on input[name='q']
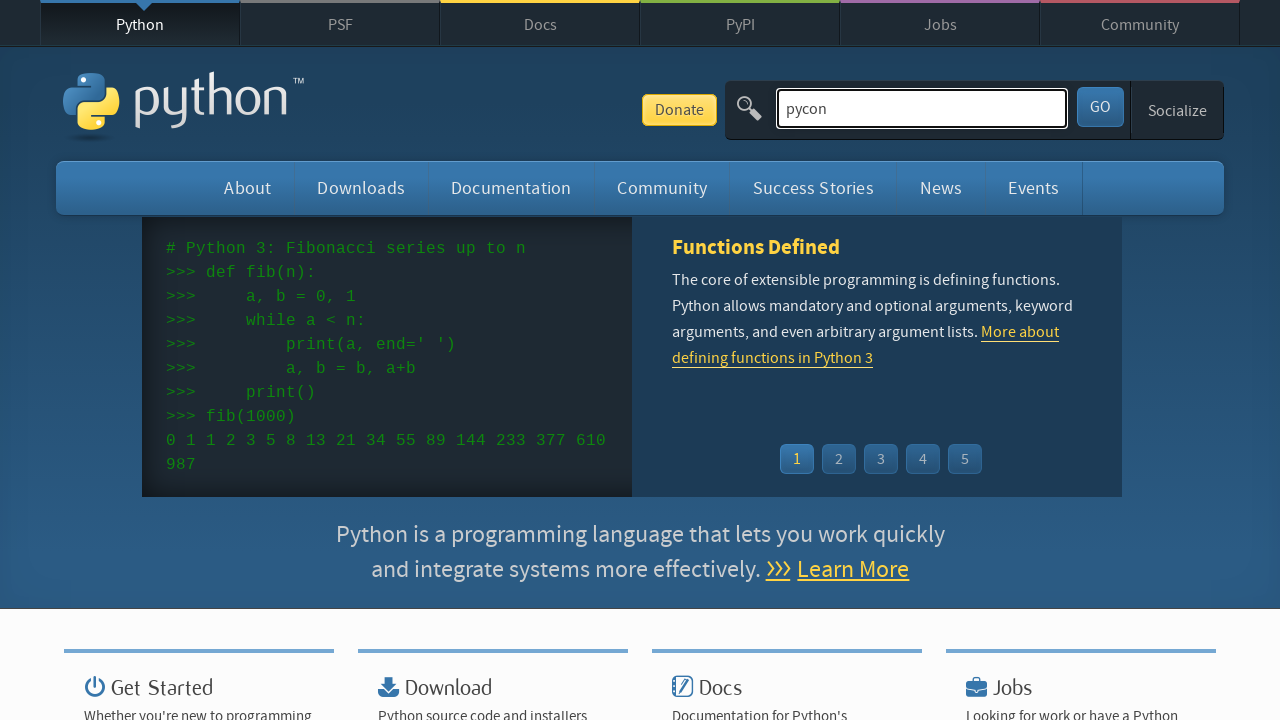

Pressed Enter to submit search on input[name='q']
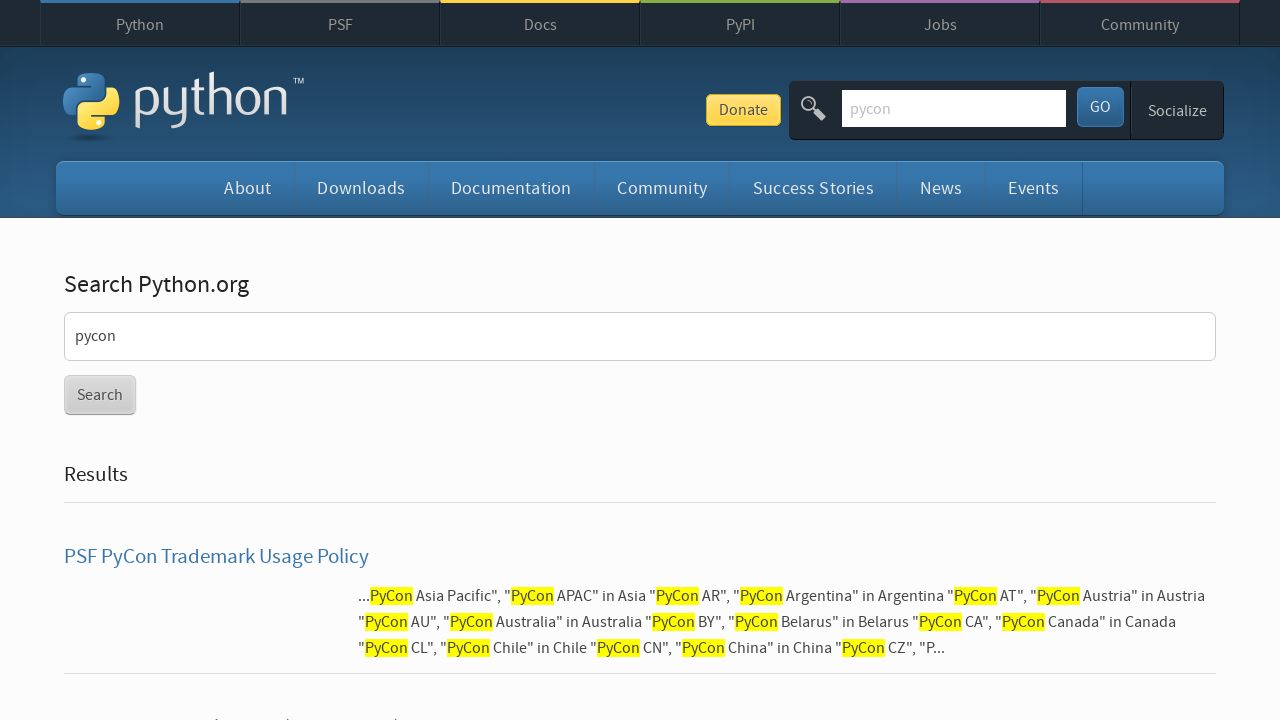

Waited for page to reach networkidle state after search
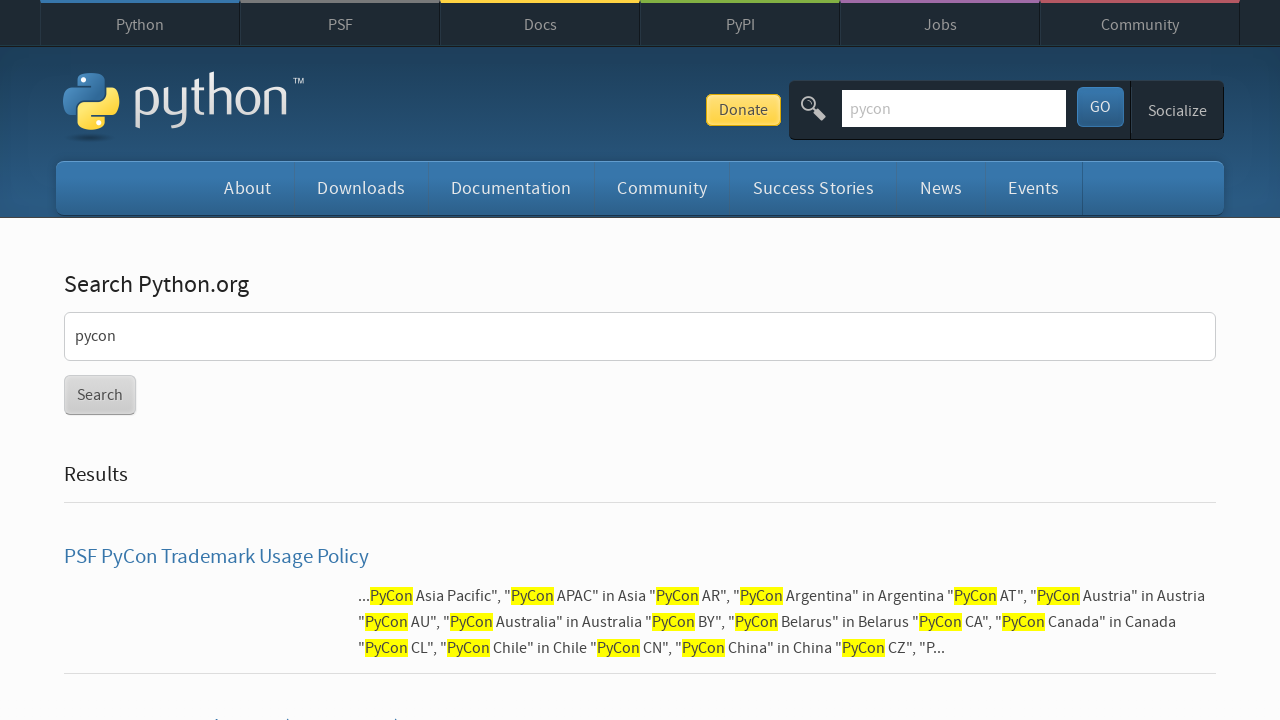

Verified search results are present (no 'No results found' message)
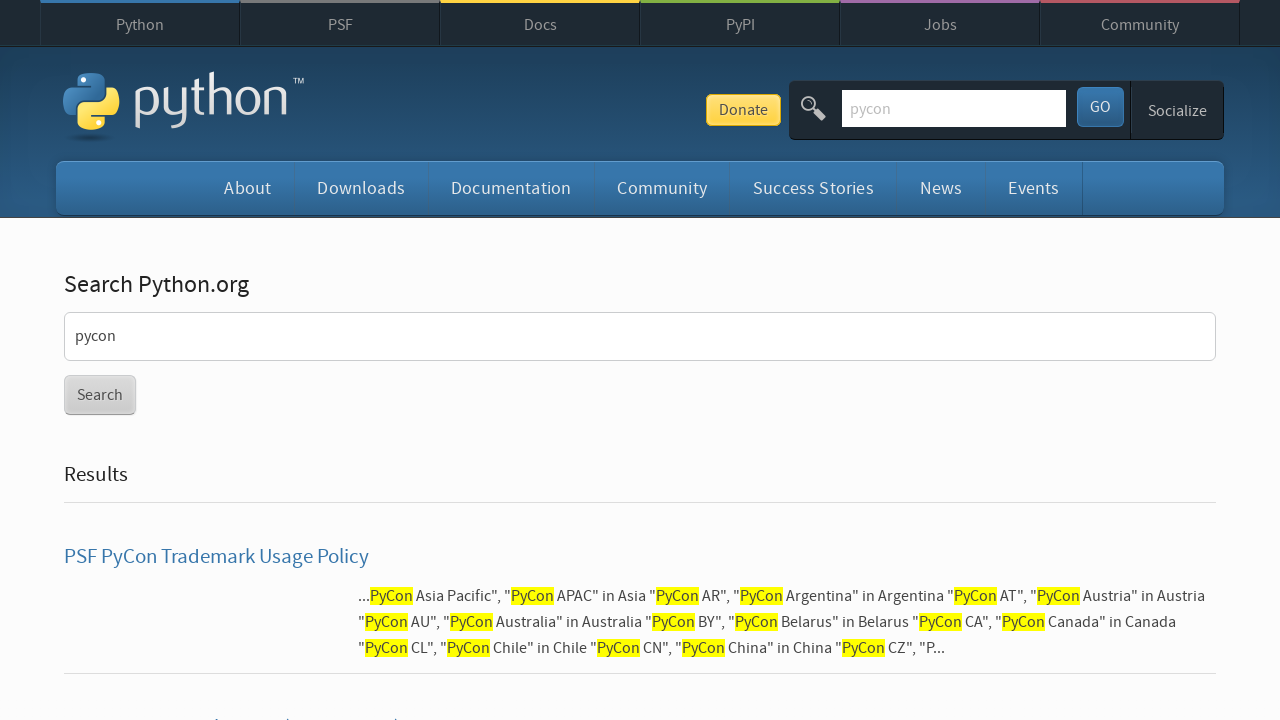

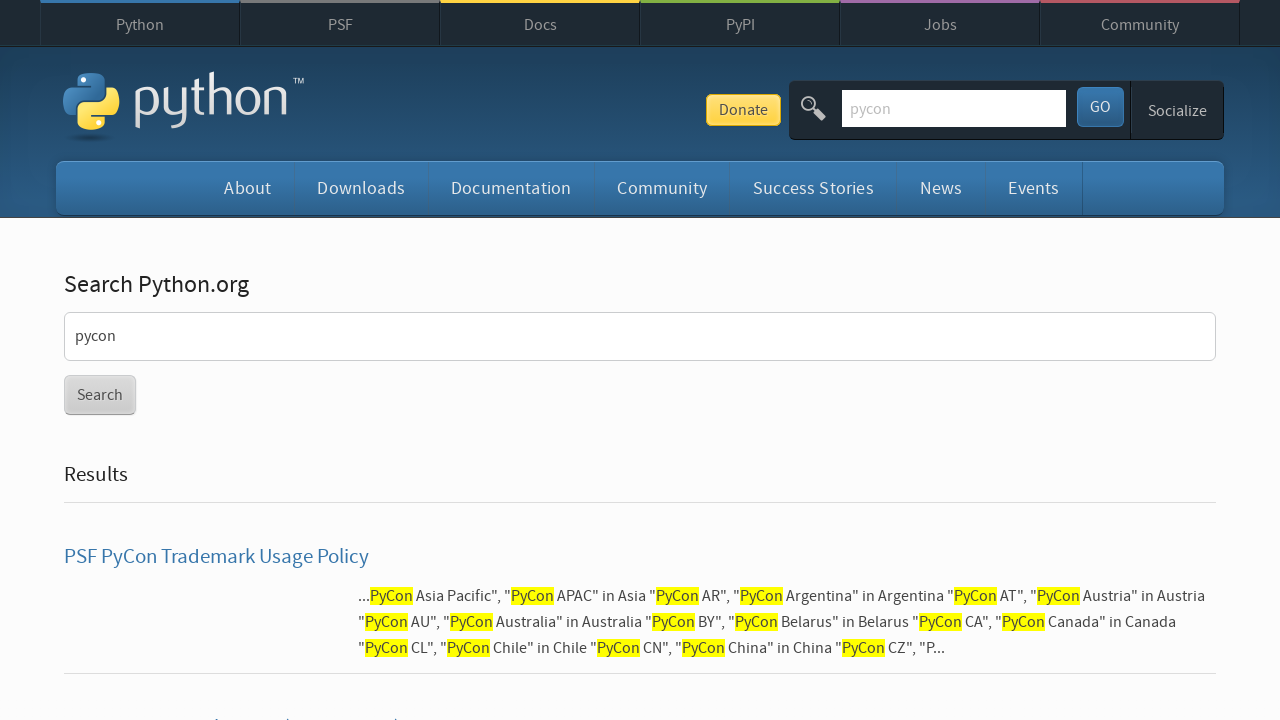